Tests a practice form by checking a checkbox, selecting radio button and dropdown options, filling a password field, submitting the form, then navigating to a shop page and adding a product to cart.

Starting URL: https://rahulshettyacademy.com/angularpractice/

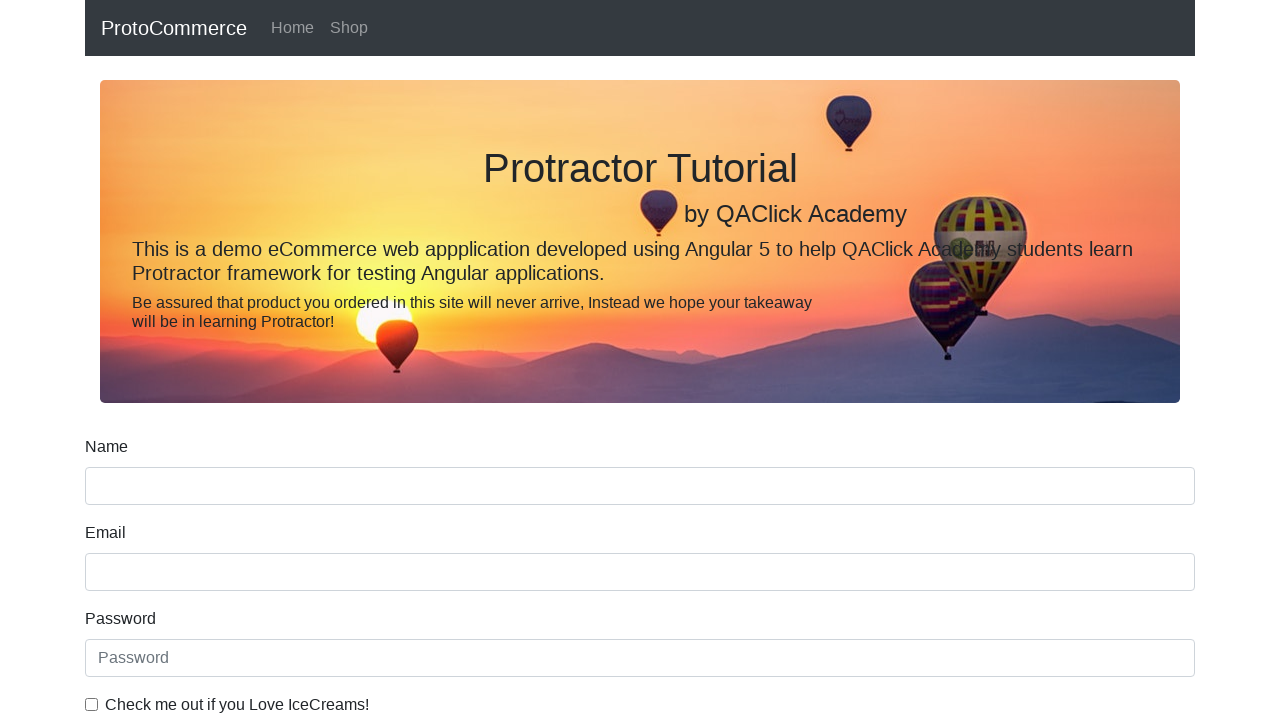

Checked the ice cream checkbox at (92, 704) on internal:label="Check me out if you Love IceCreams!"i
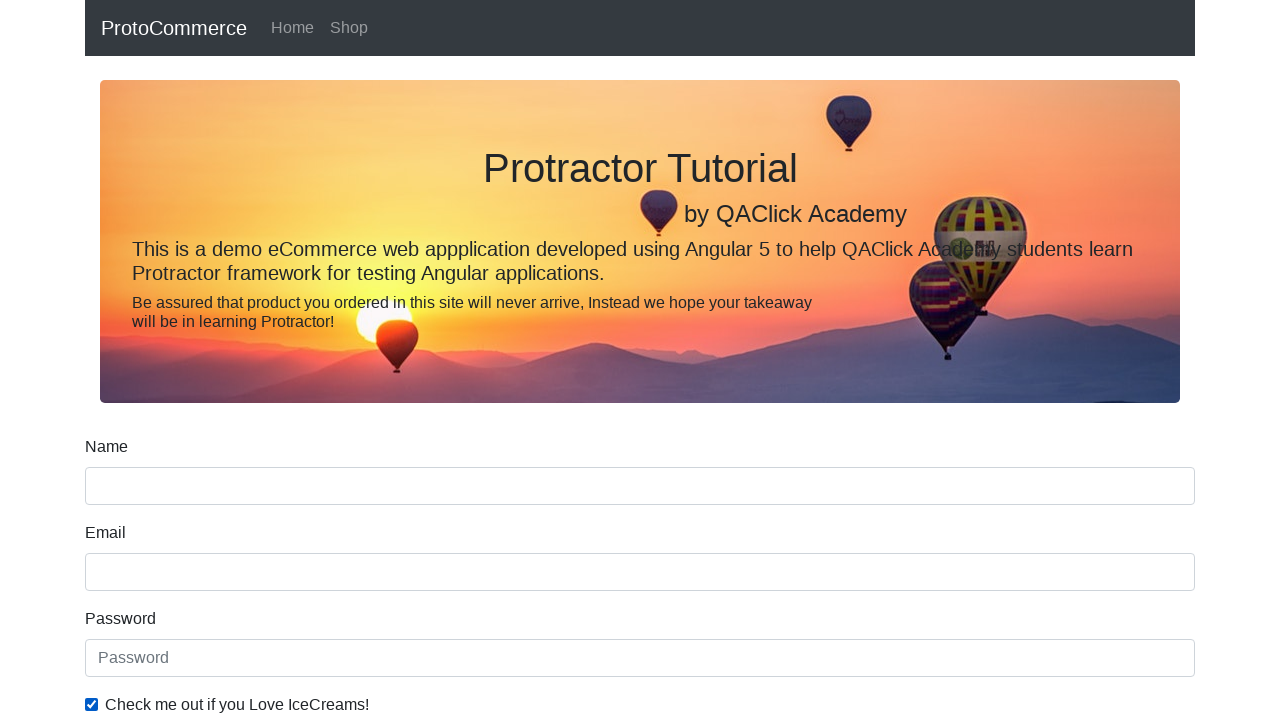

Selected 'Employed' radio button at (326, 360) on internal:label="Employed"i
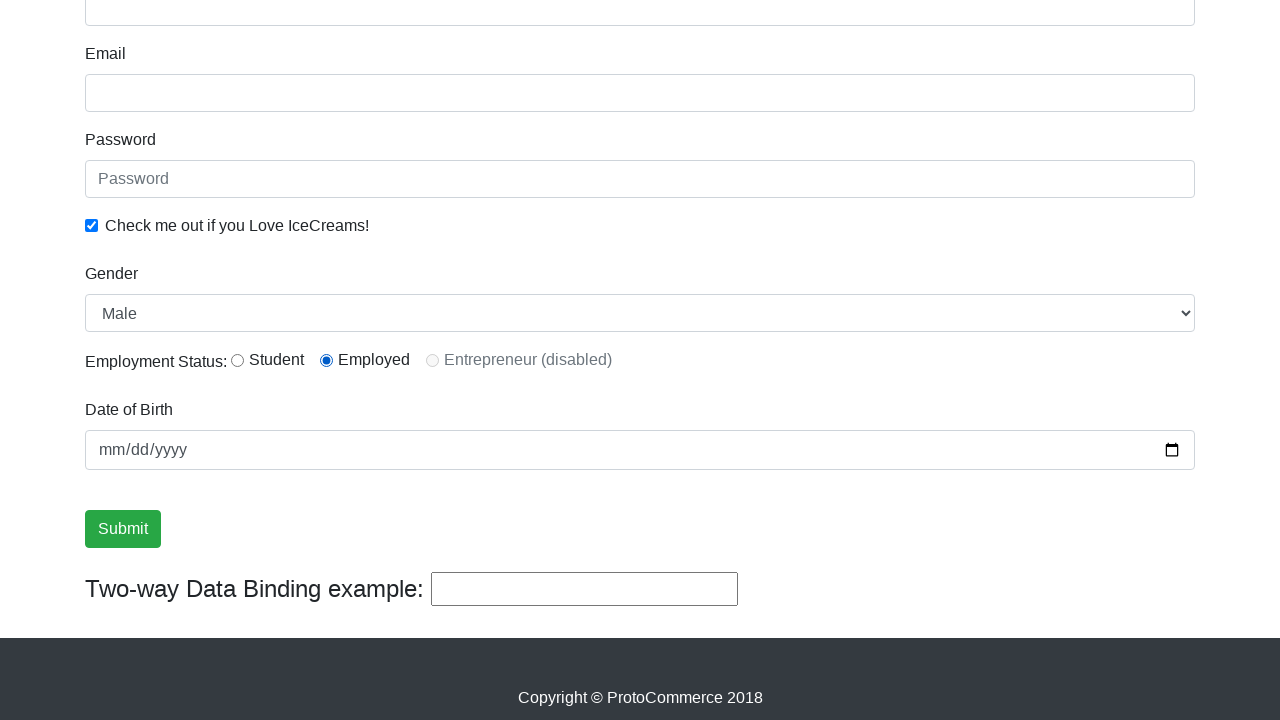

Selected 'Female' from Gender dropdown on internal:label="Gender"i
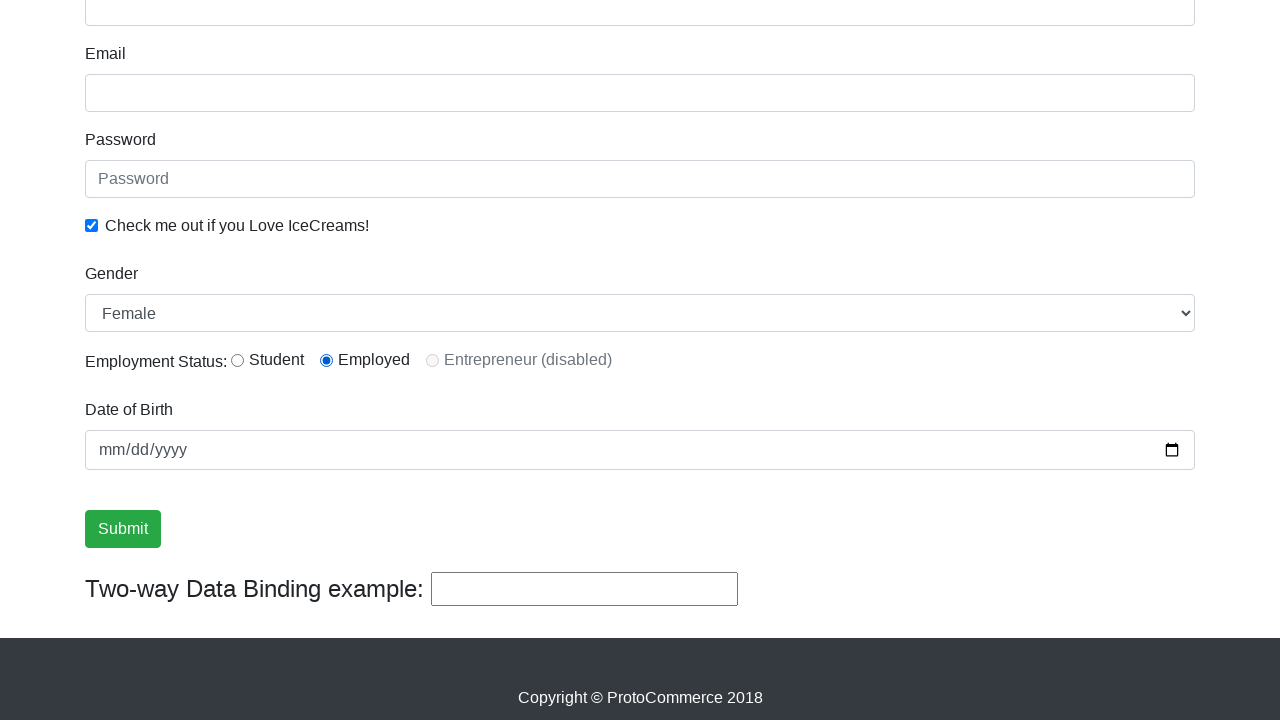

Filled password field with 'abc123' on internal:attr=[placeholder="Password"i]
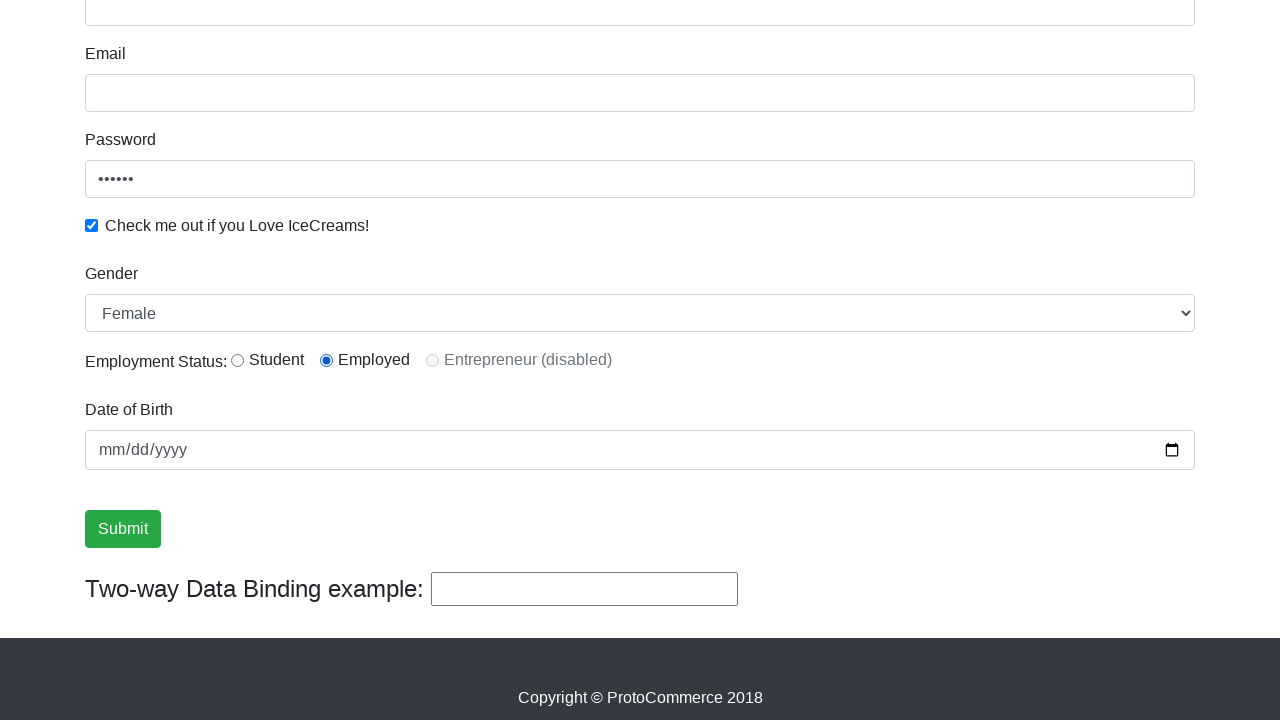

Clicked Submit button to submit the form at (123, 529) on internal:role=button[name="Submit"i]
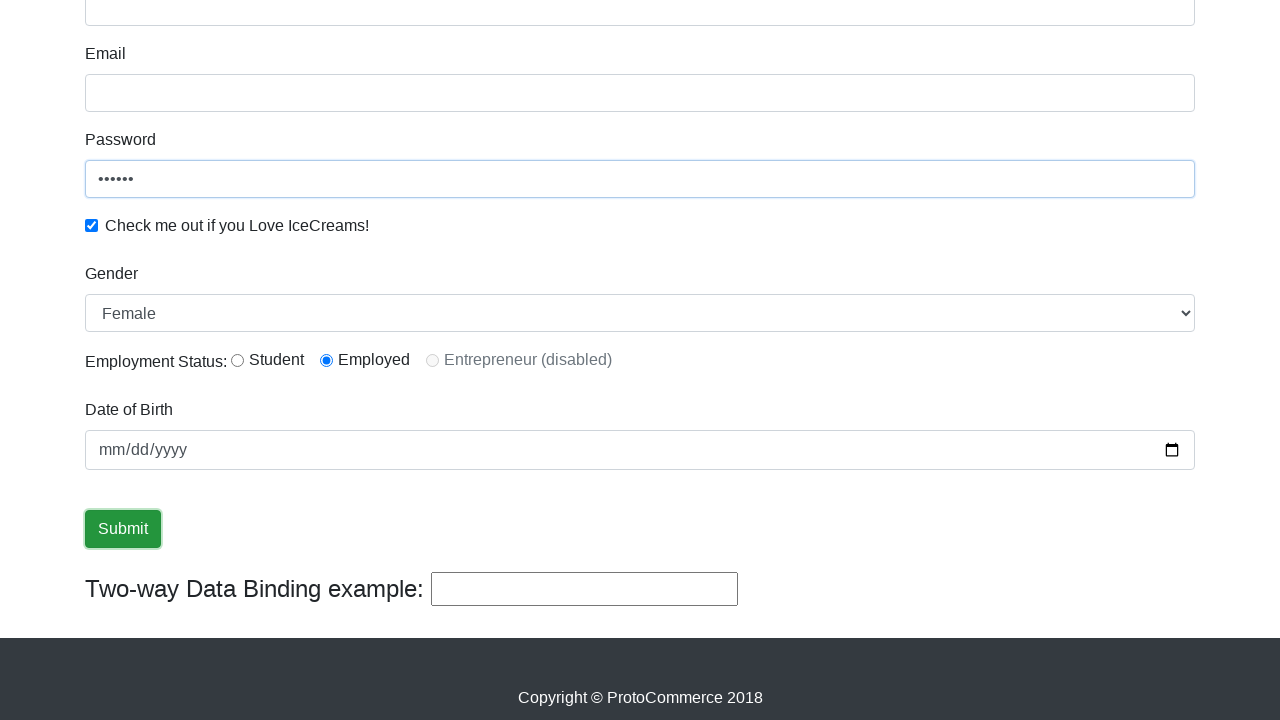

Success message appeared confirming form submission
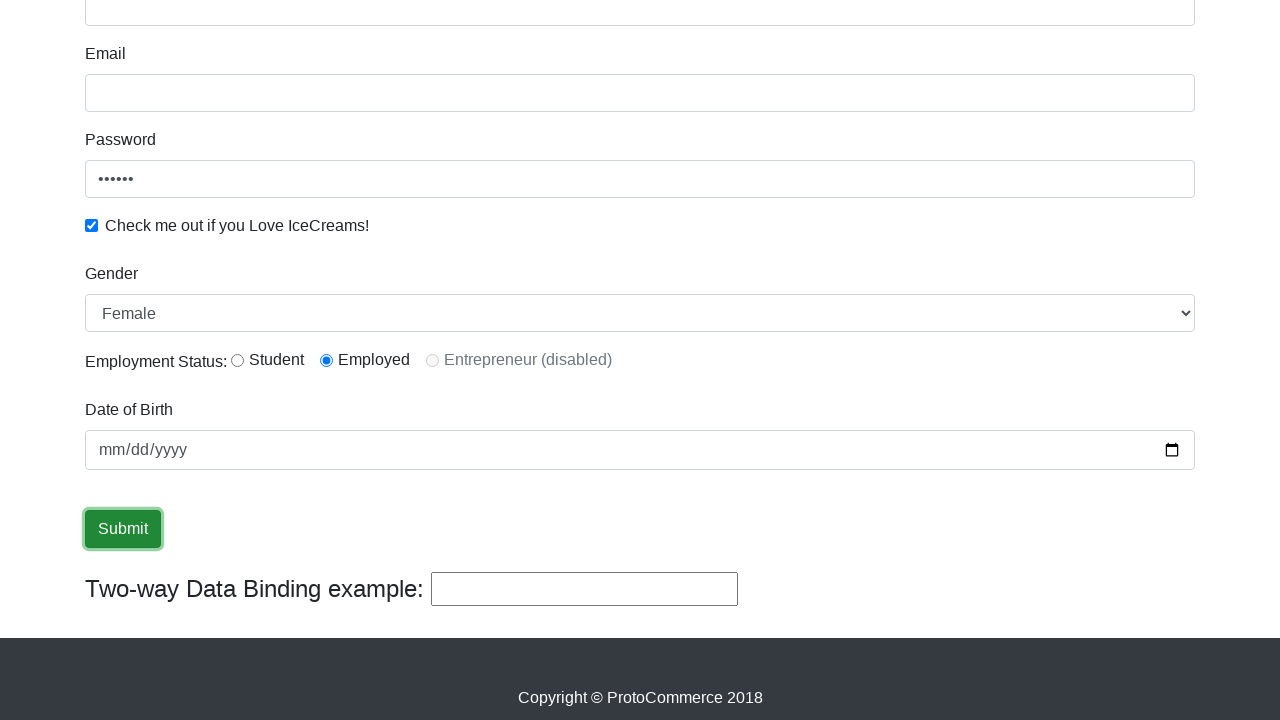

Clicked on Shop link to navigate to shop page at (349, 28) on internal:role=link[name="Shop"i]
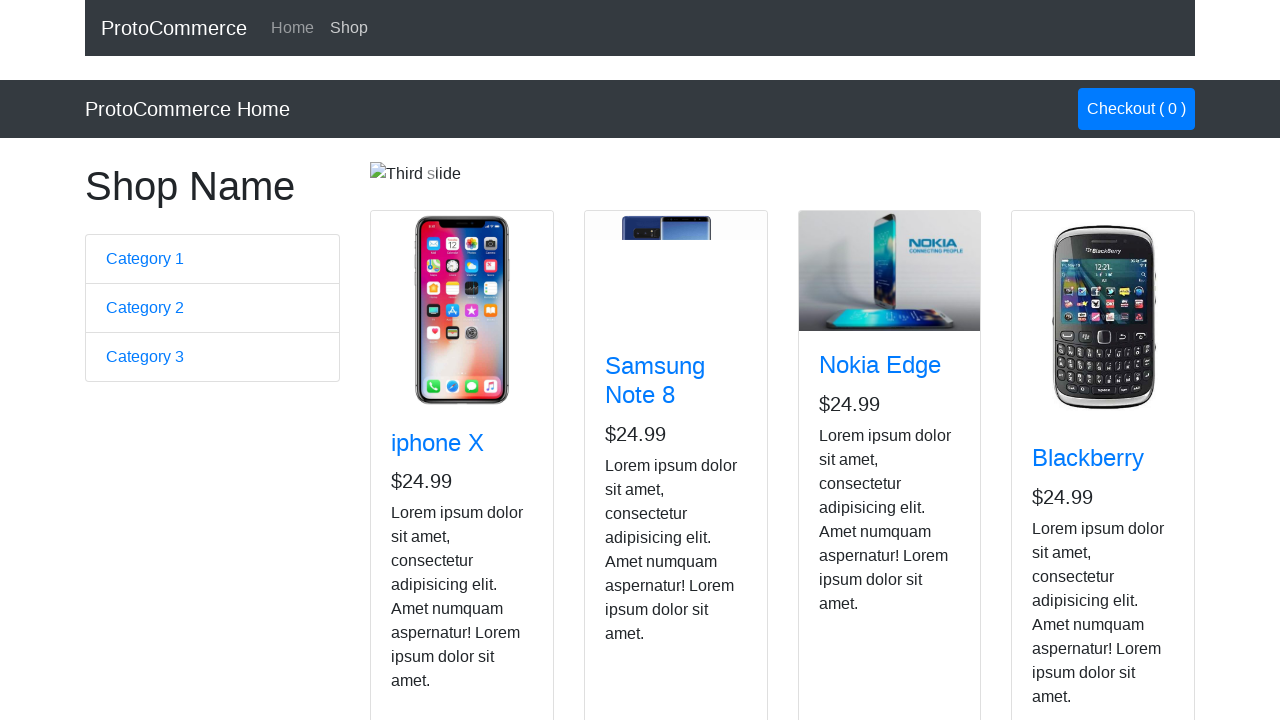

Added Nokia Edge product to cart at (854, 528) on app-card >> internal:has-text="Nokia Edge"i >> internal:role=button
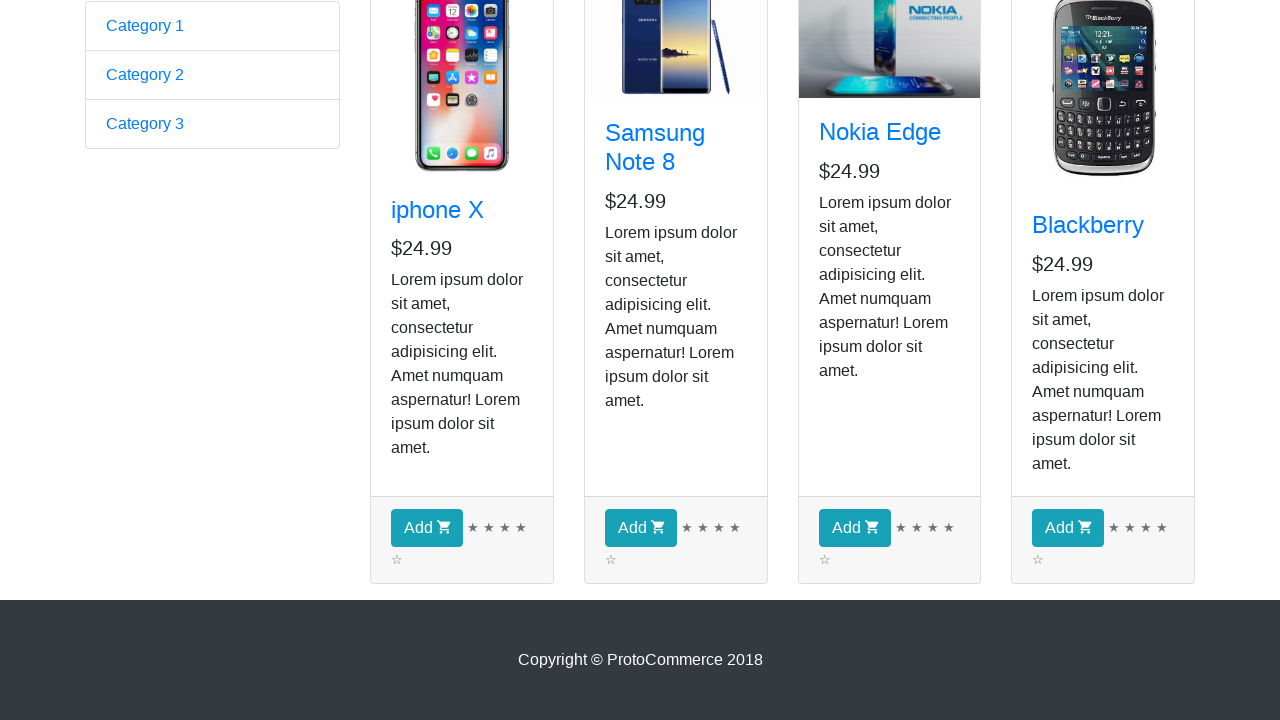

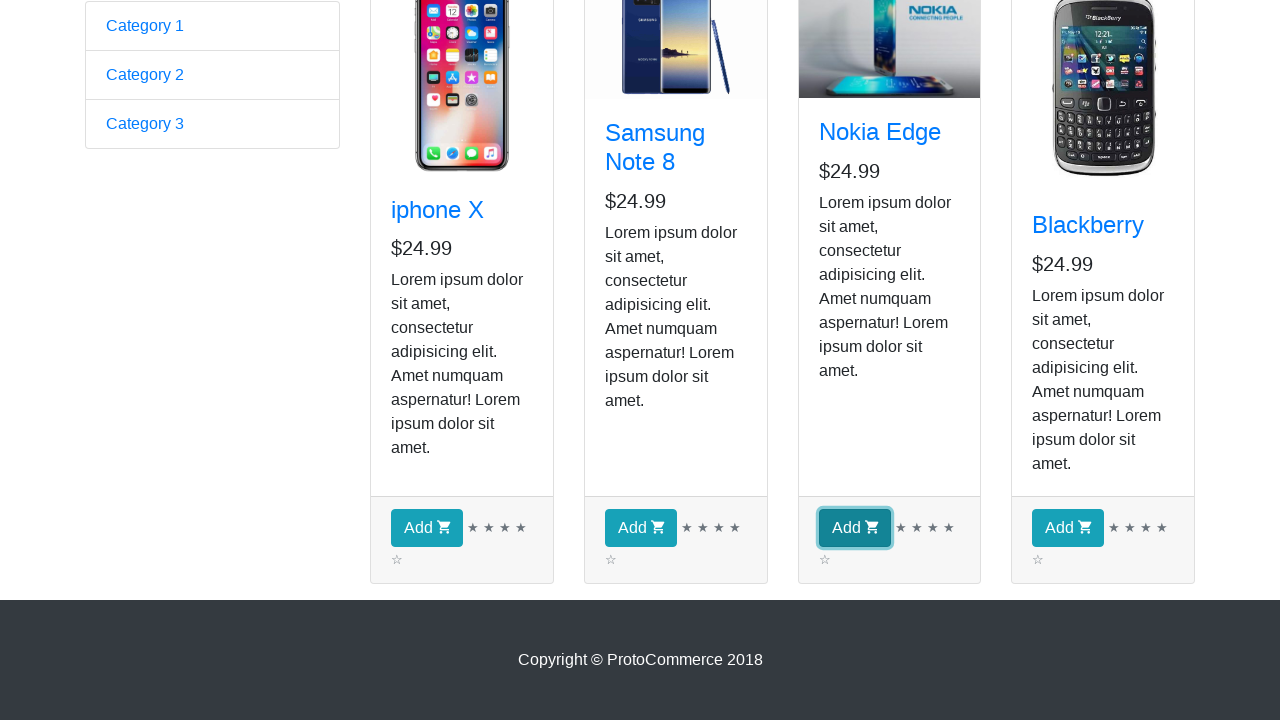